Tests that other controls are hidden when editing a todo item

Starting URL: https://demo.playwright.dev/todomvc

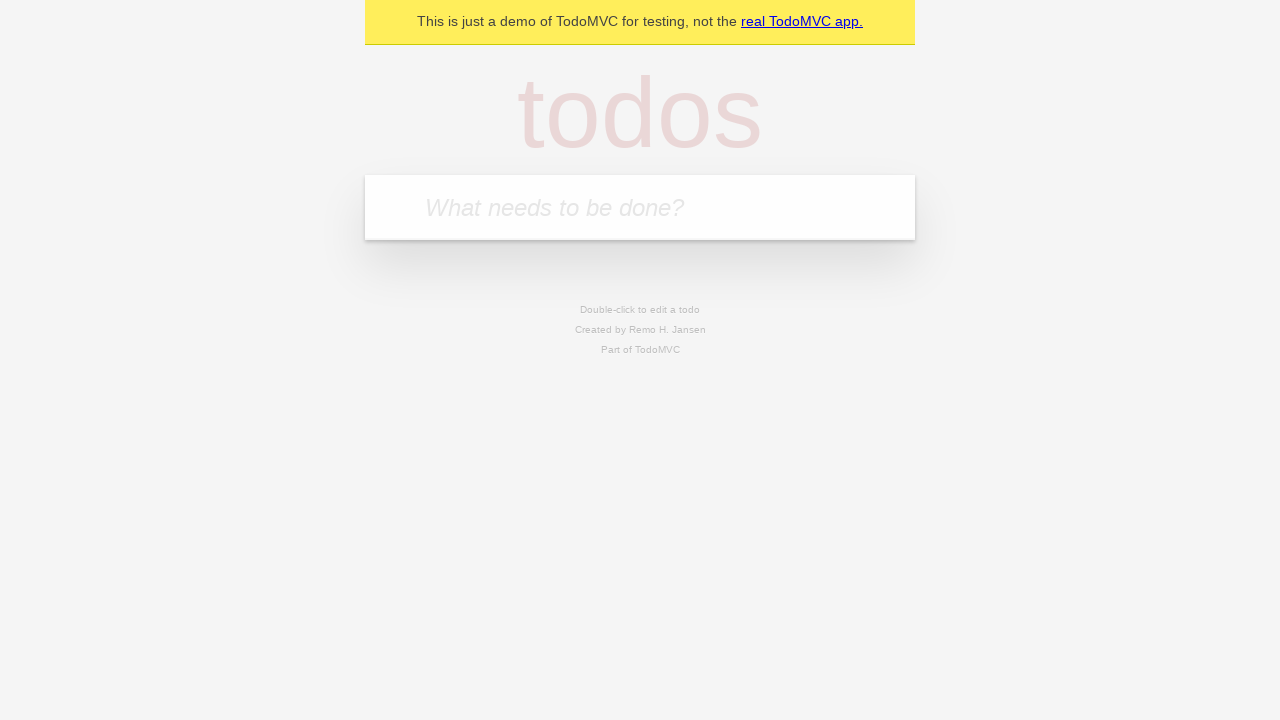

Filled todo input with 'buy some cheese' on internal:attr=[placeholder="What needs to be done?"i]
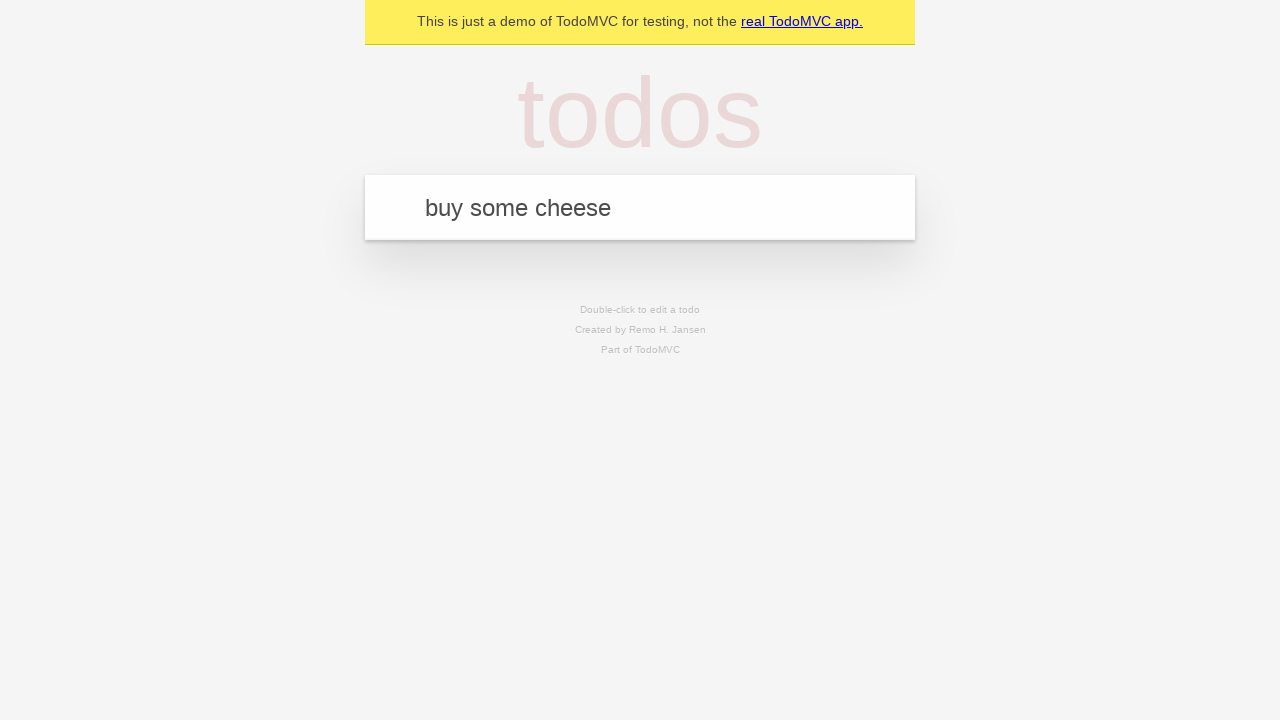

Pressed Enter to add first todo on internal:attr=[placeholder="What needs to be done?"i]
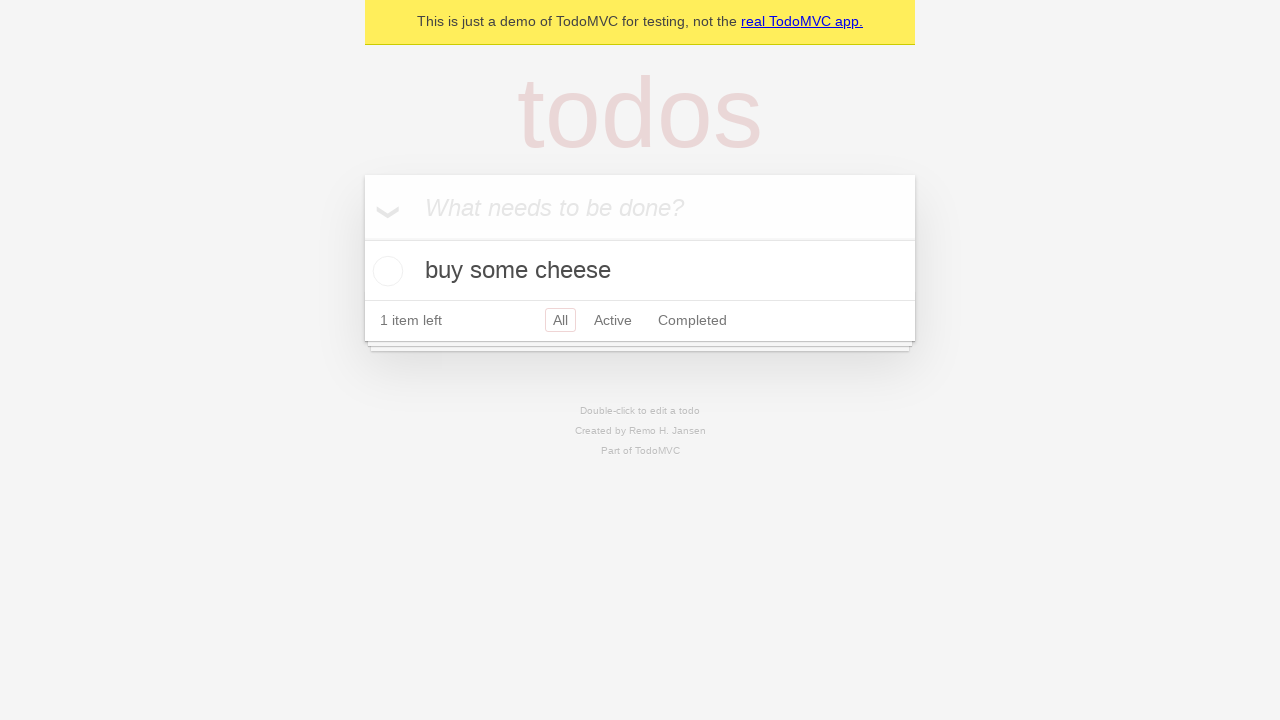

Filled todo input with 'feed the cat' on internal:attr=[placeholder="What needs to be done?"i]
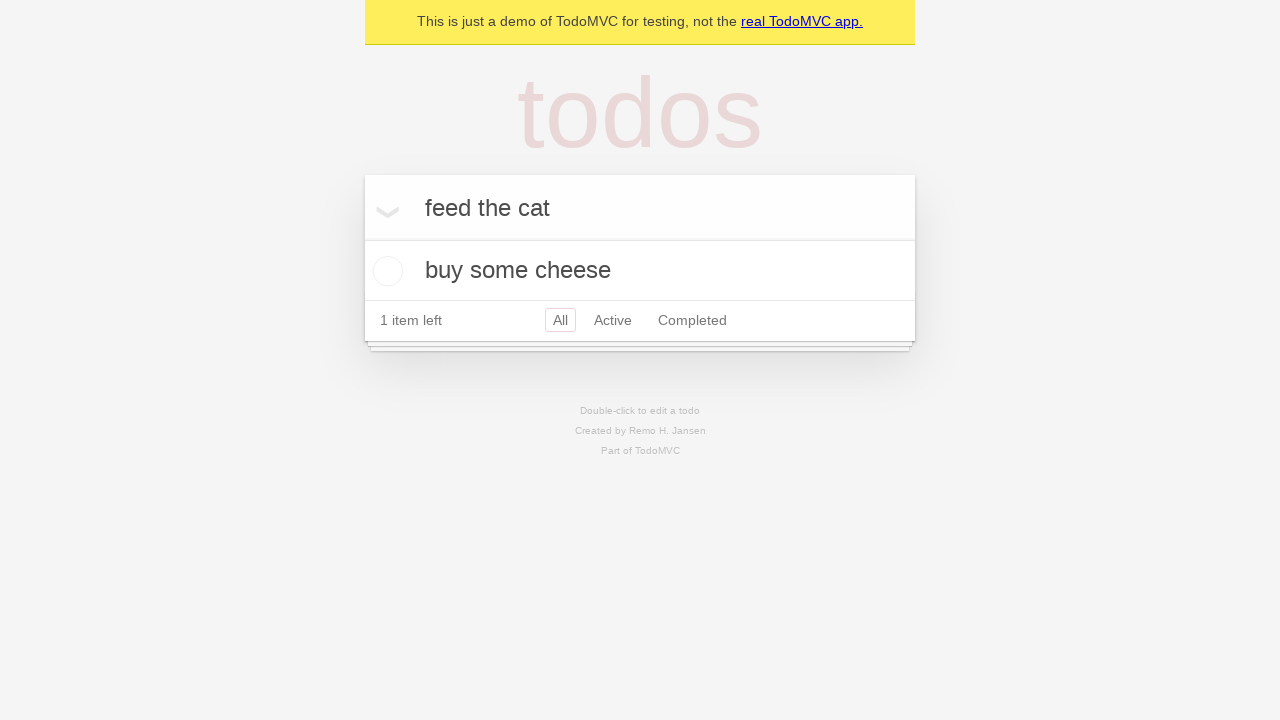

Pressed Enter to add second todo on internal:attr=[placeholder="What needs to be done?"i]
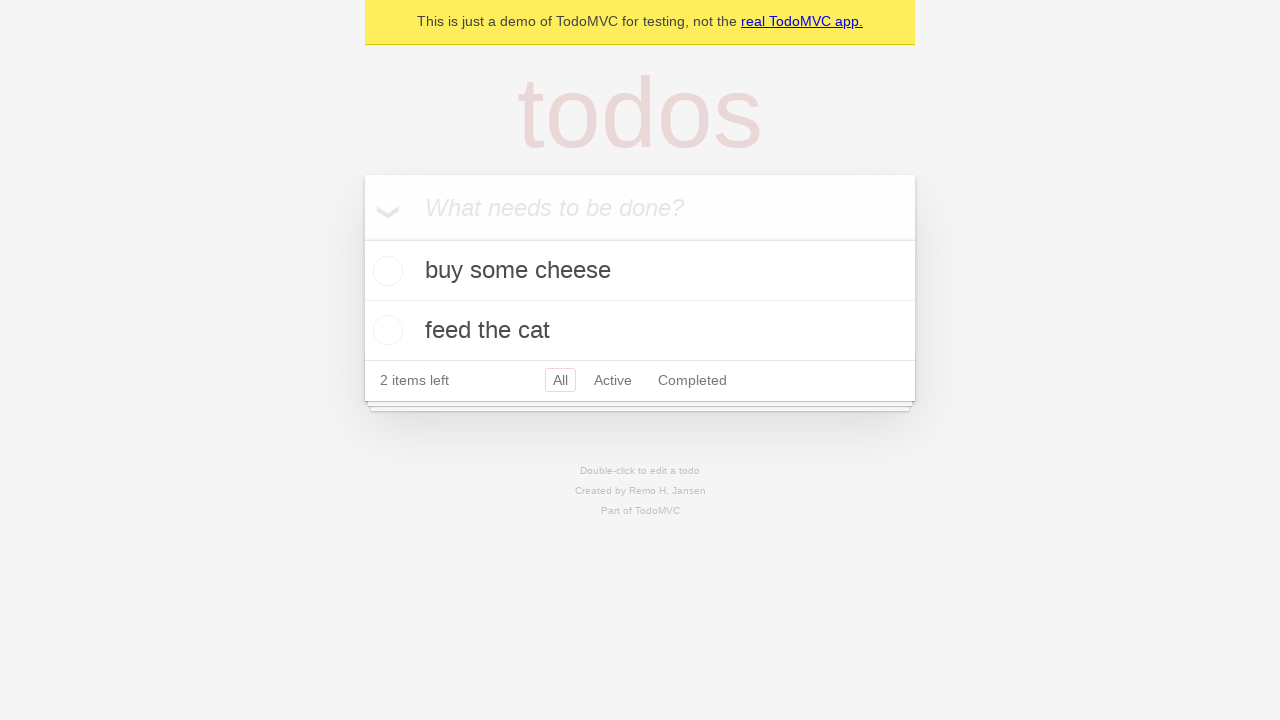

Filled todo input with 'book a doctors appointment' on internal:attr=[placeholder="What needs to be done?"i]
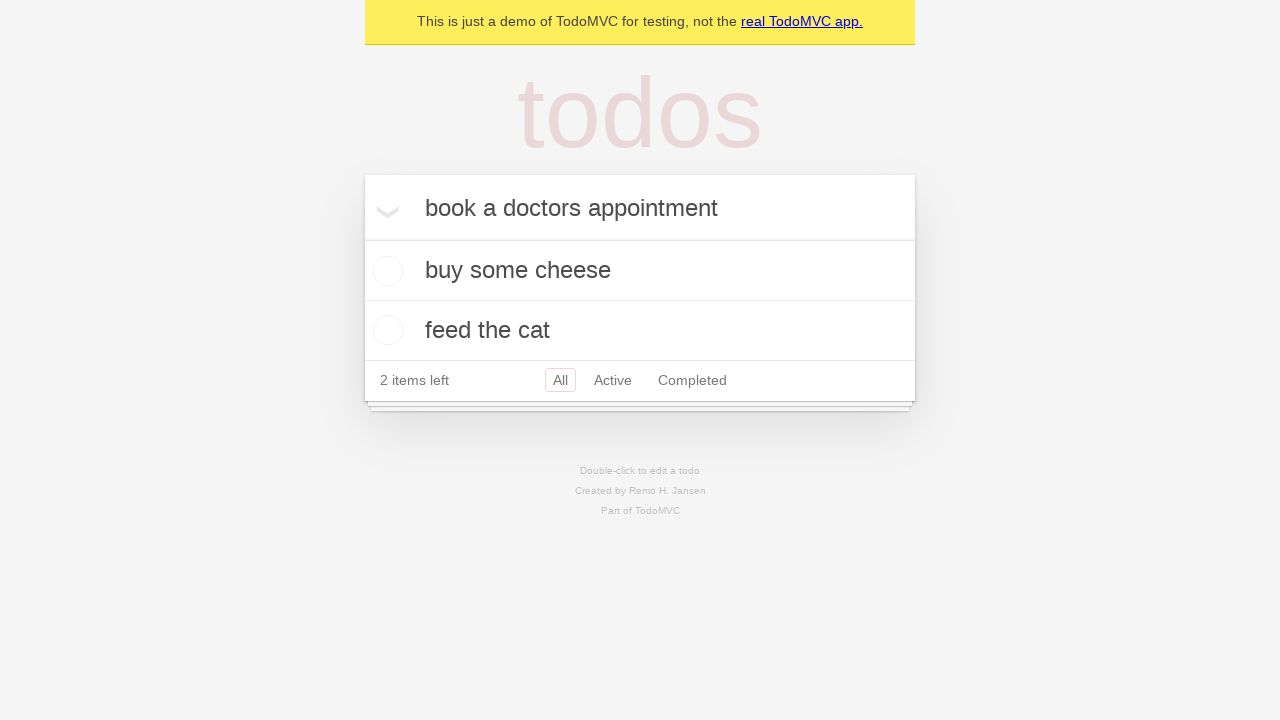

Pressed Enter to add third todo on internal:attr=[placeholder="What needs to be done?"i]
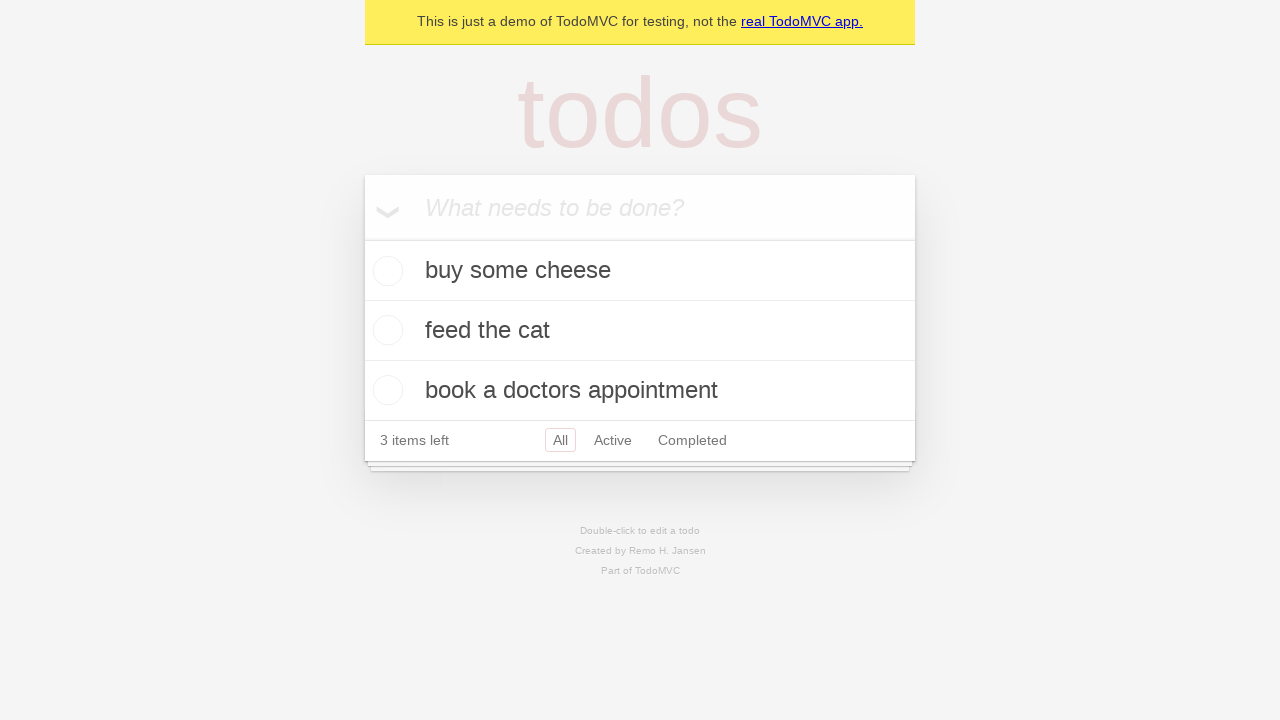

Double-clicked second todo item to enter edit mode at (640, 331) on .todo-list li >> nth=1
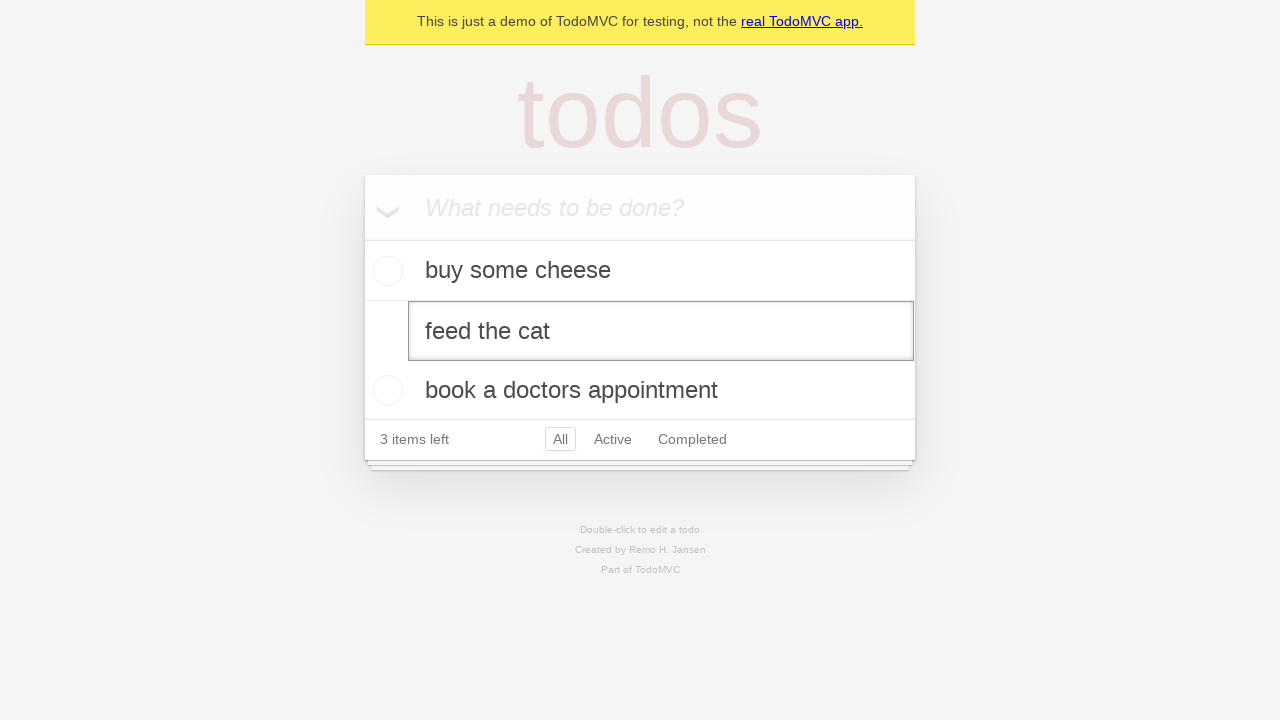

Edit input appeared for second todo item
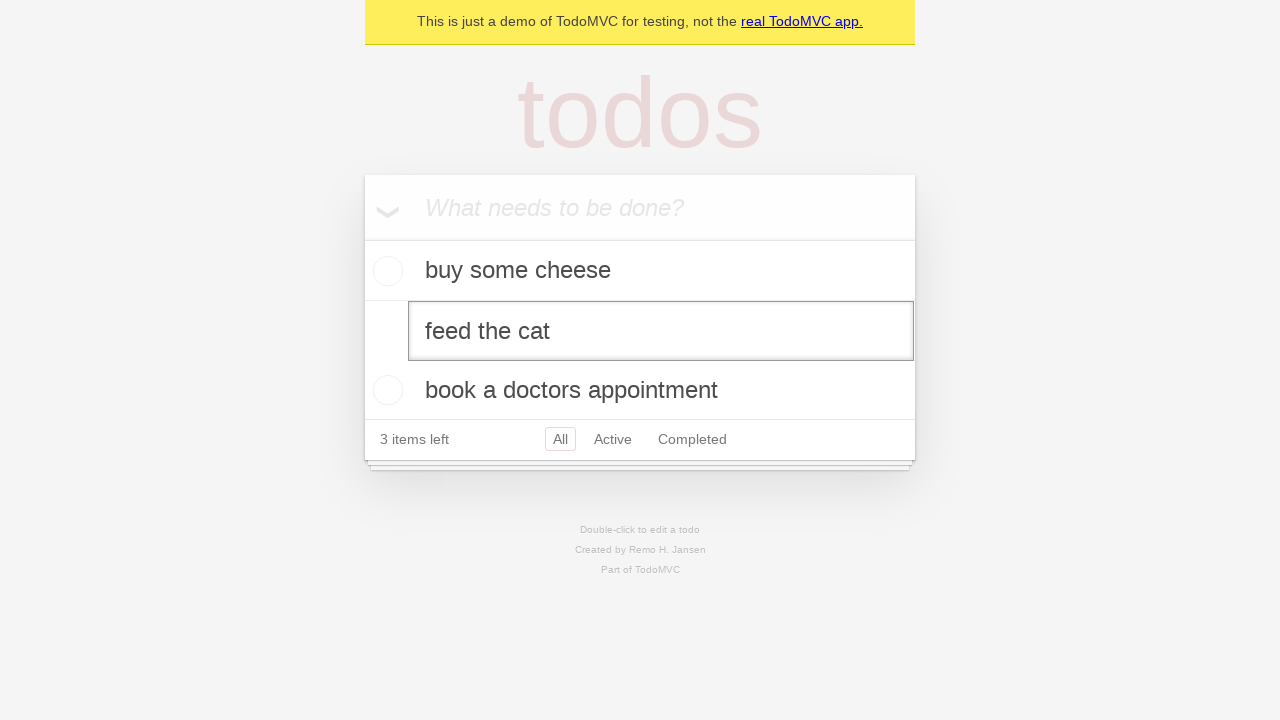

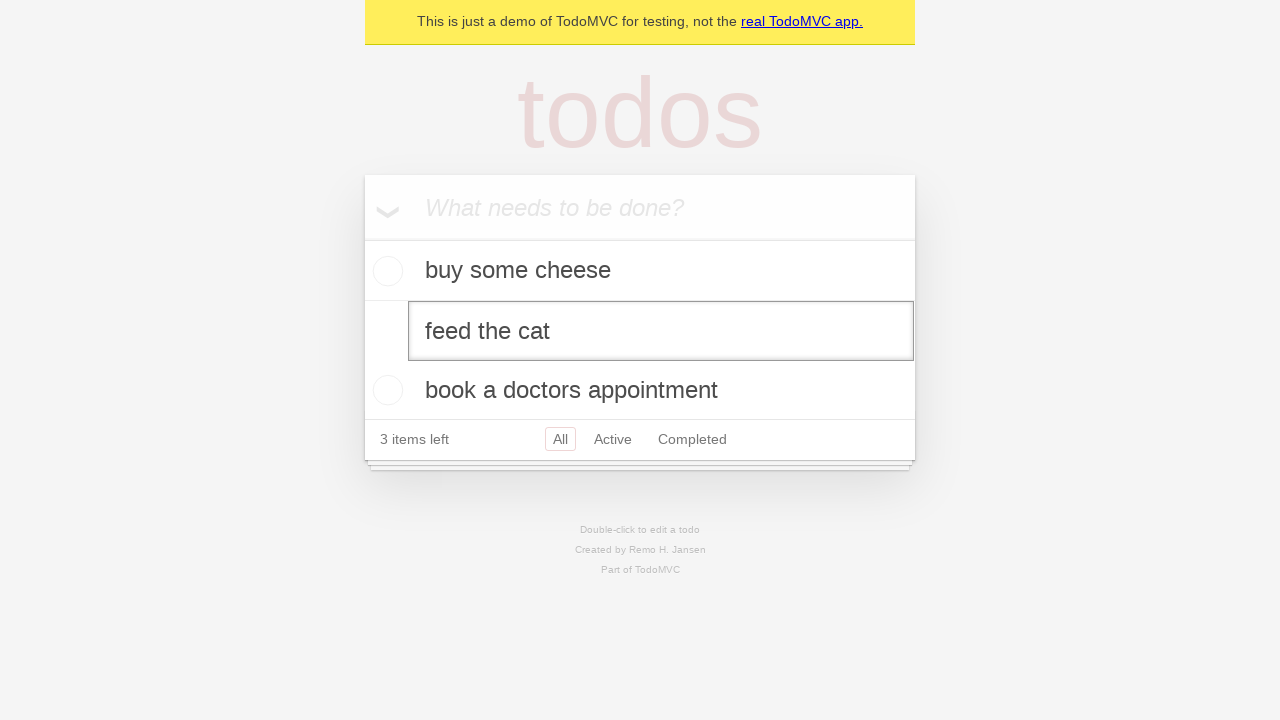